Navigates to the Simplilearn homepage and waits for the page to load.

Starting URL: https://www.simplilearn.com/

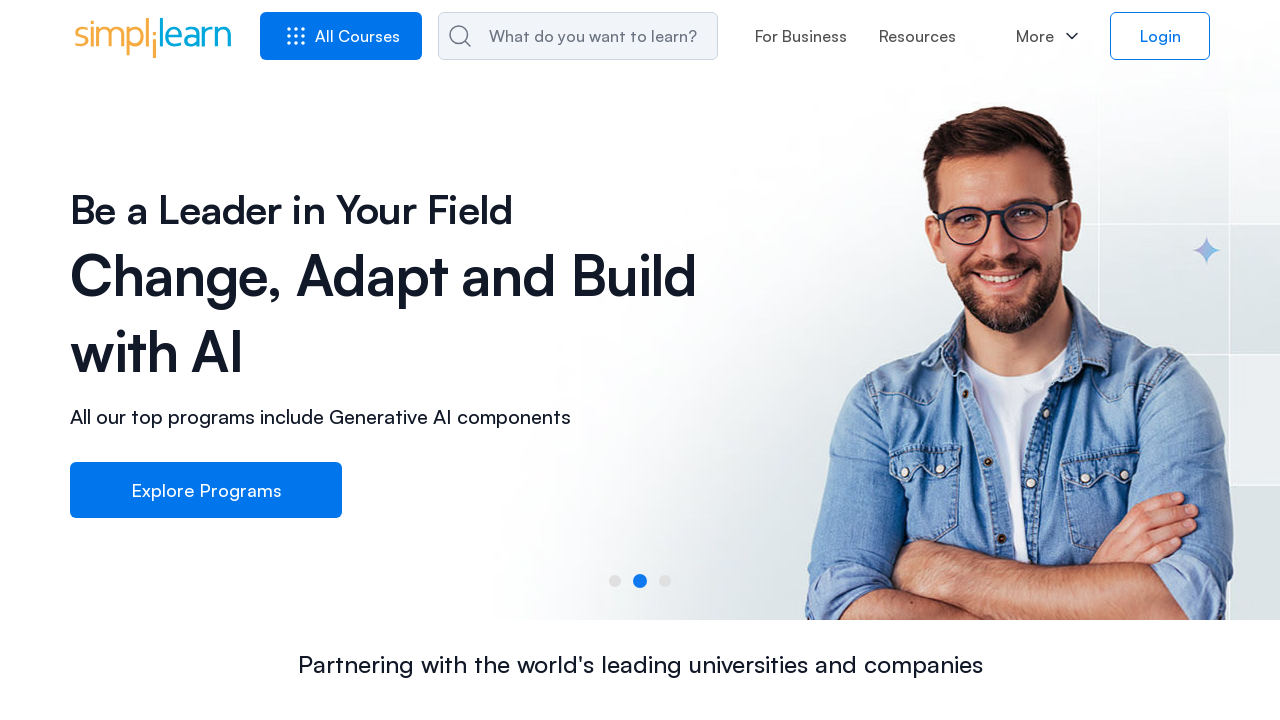

Navigated to Simplilearn homepage
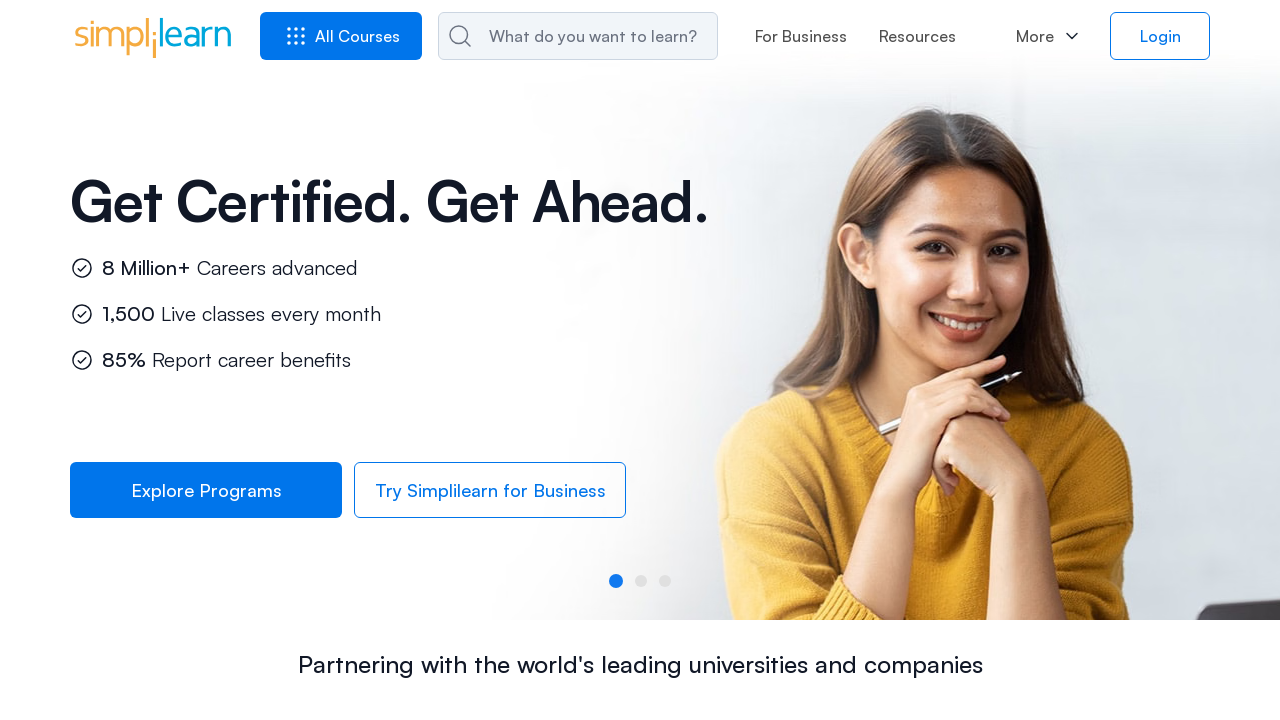

Page DOM content loaded
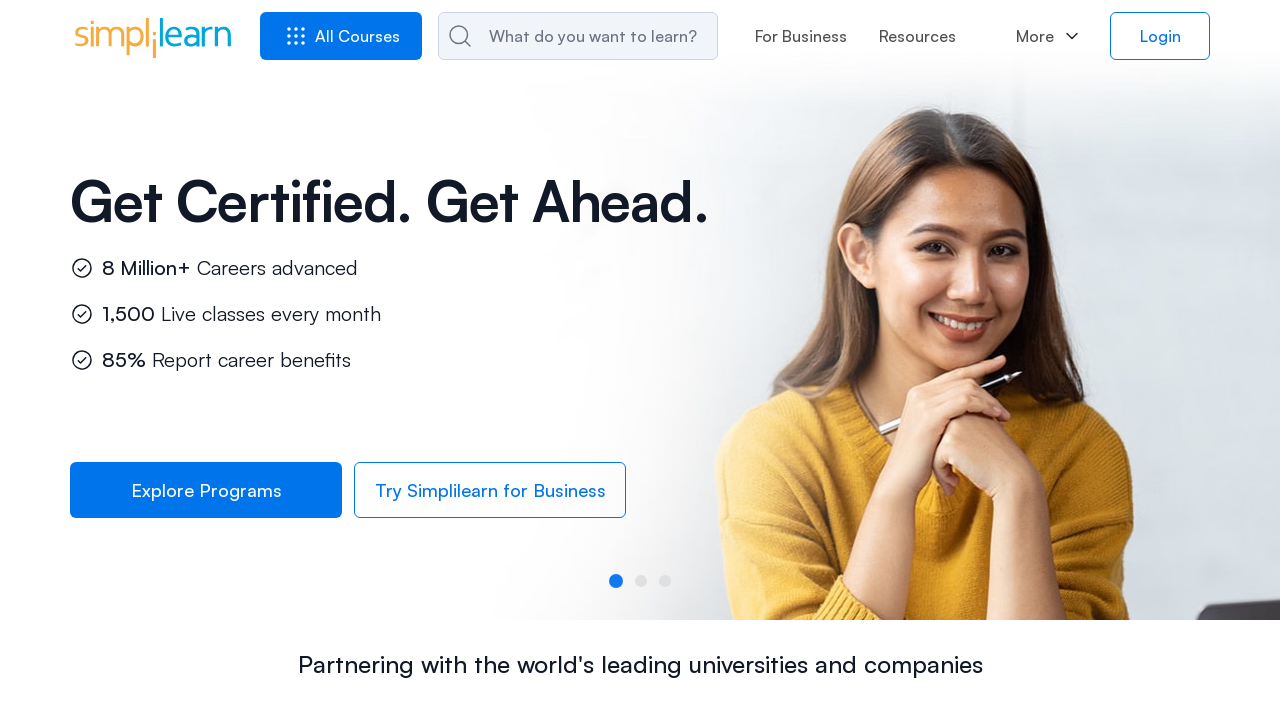

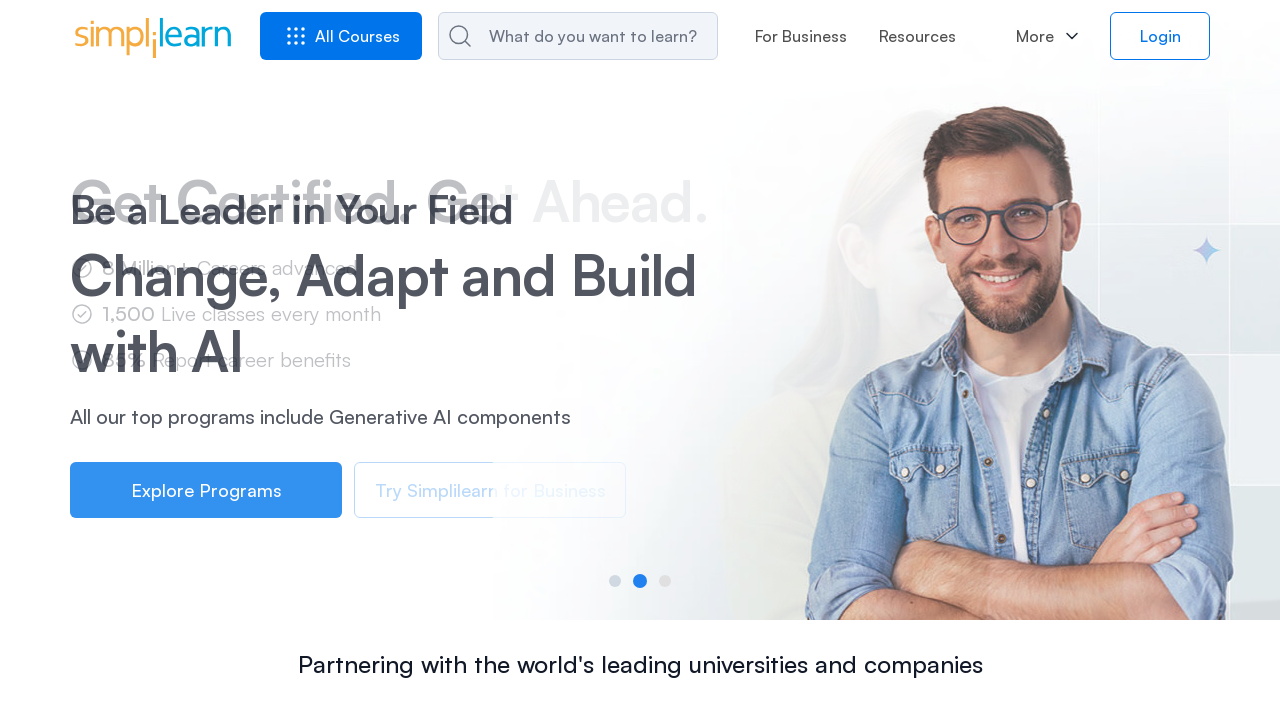